Tests drag and drop functionality by dragging an element into a droppable area and verifying the result

Starting URL: https://www.qa-practice.com/elements/dragndrop/boxes

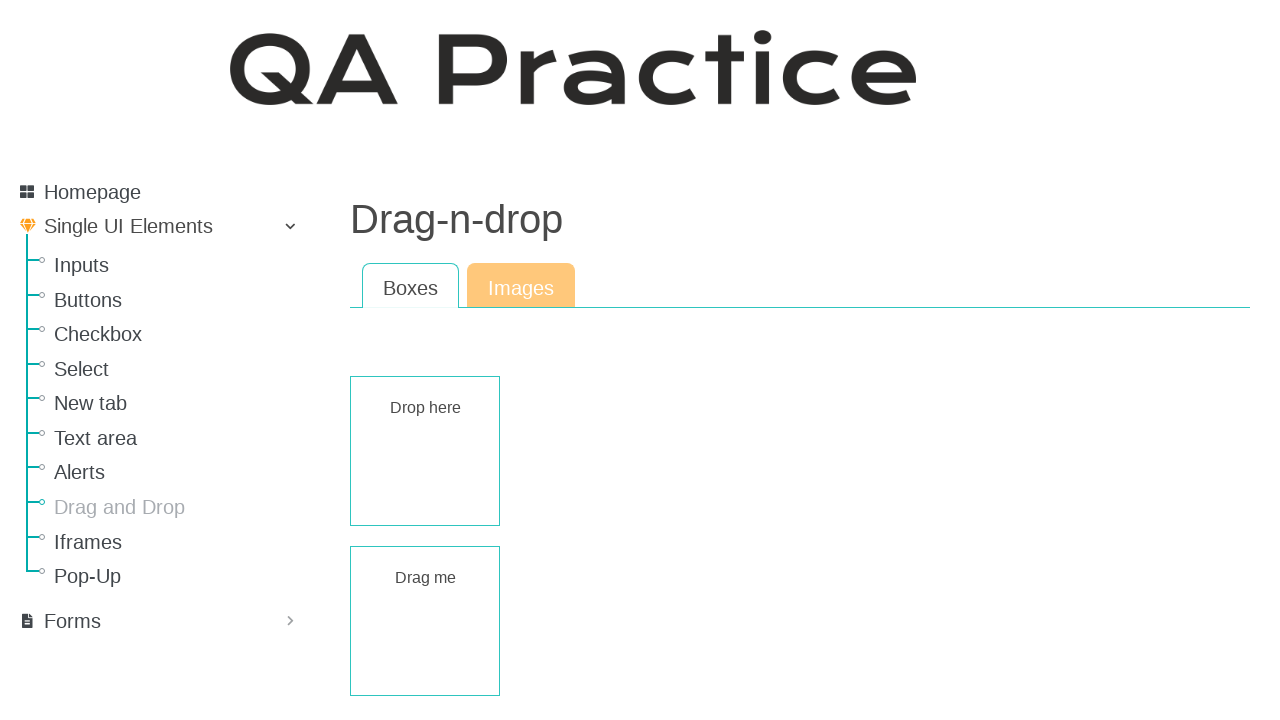

Verified page heading displays 'Drag-n-drop'
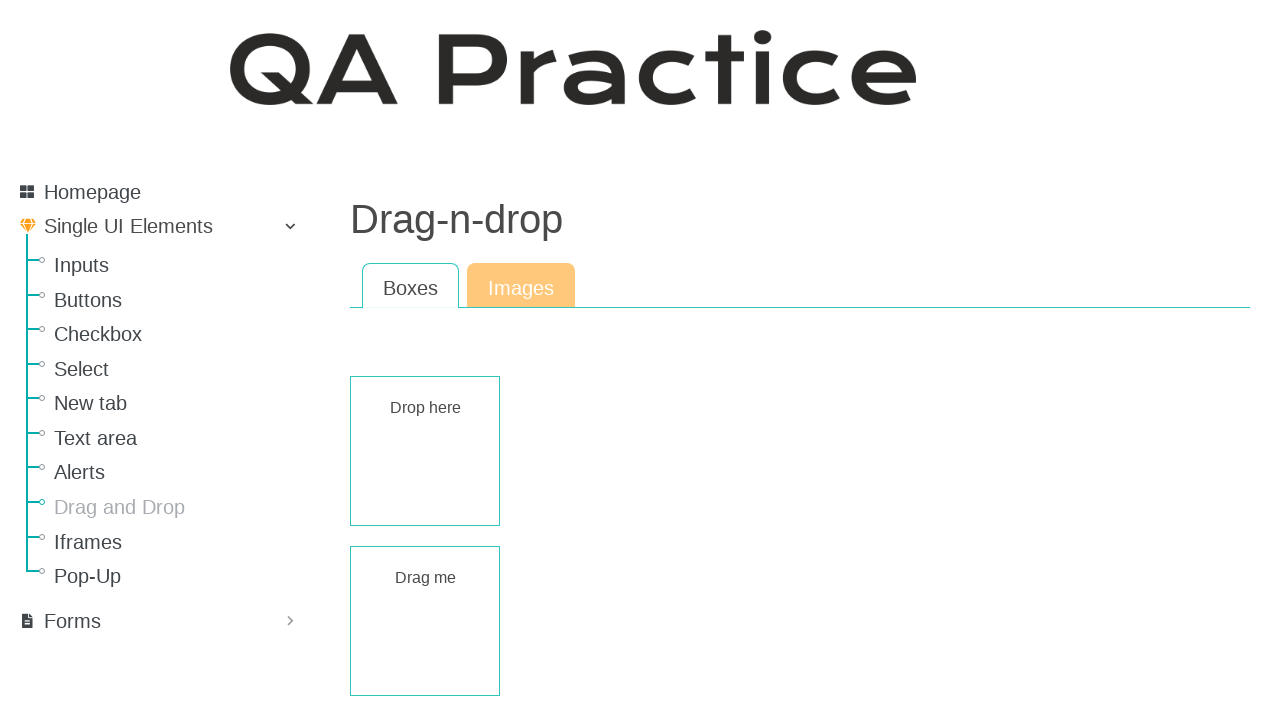

Dragged #rect-draggable element into #rect-droppable area at (425, 451)
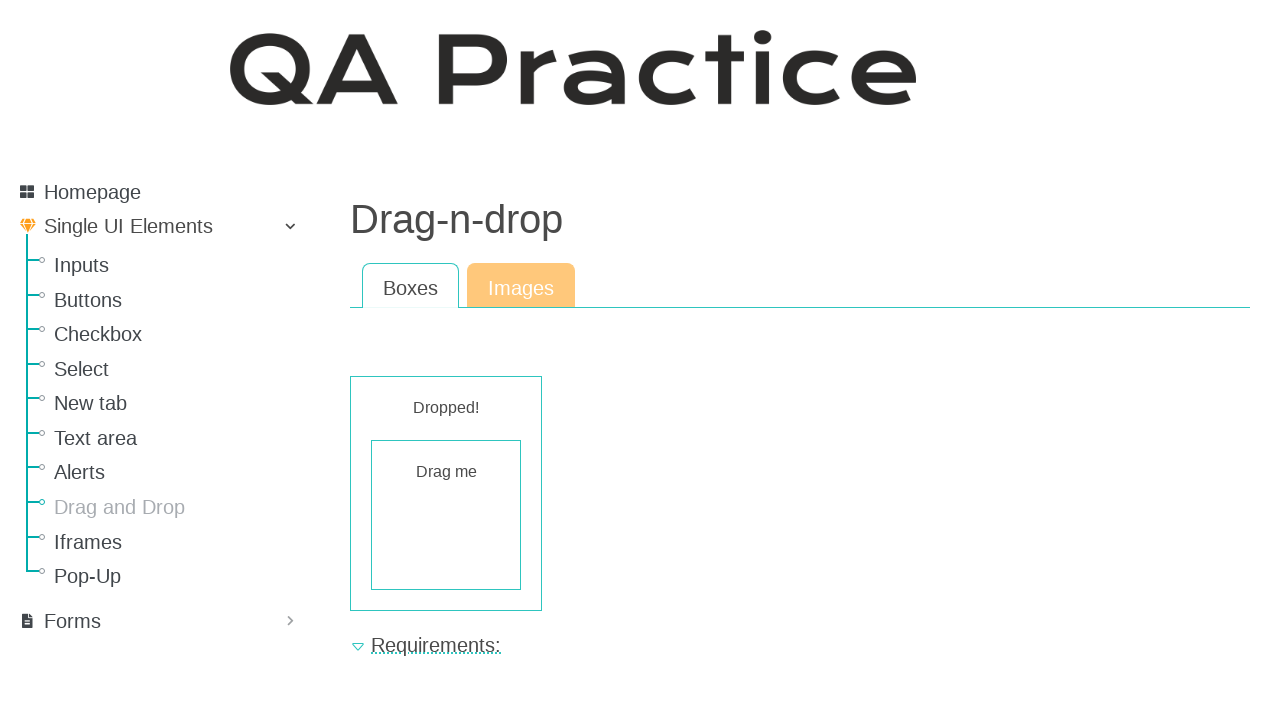

Verified draggable element is now inside droppable area with text 'Drag me'
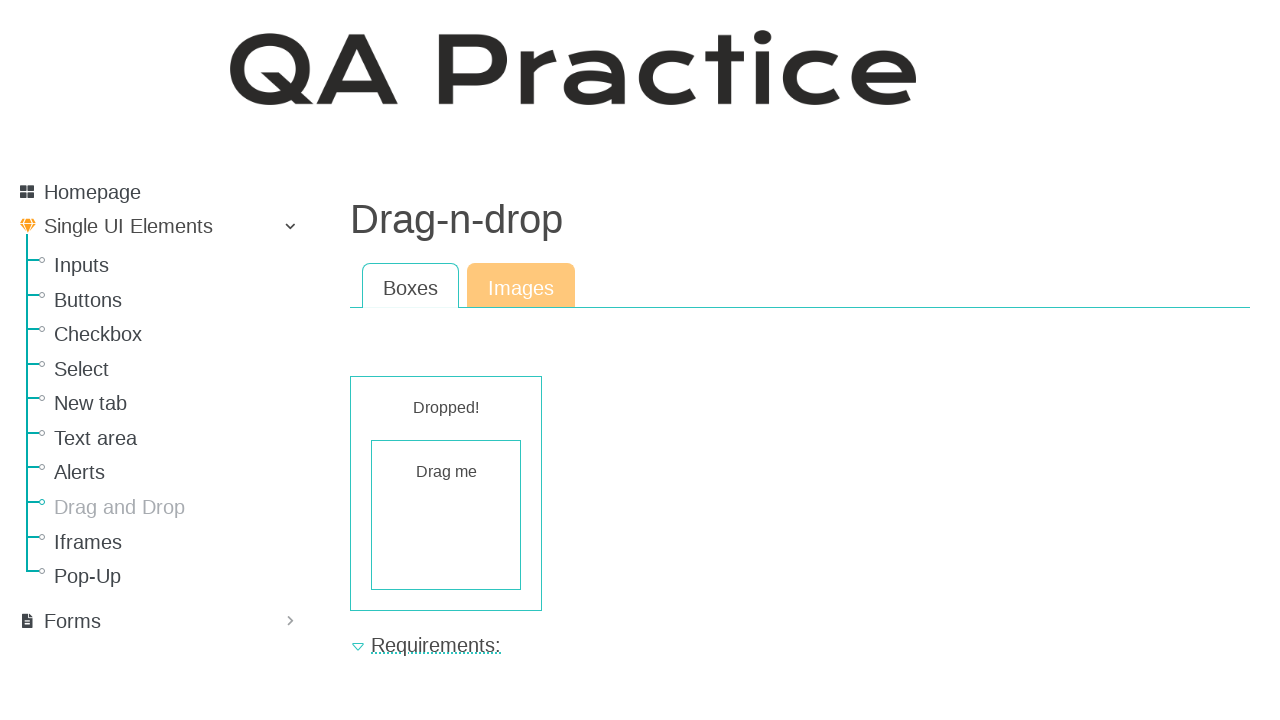

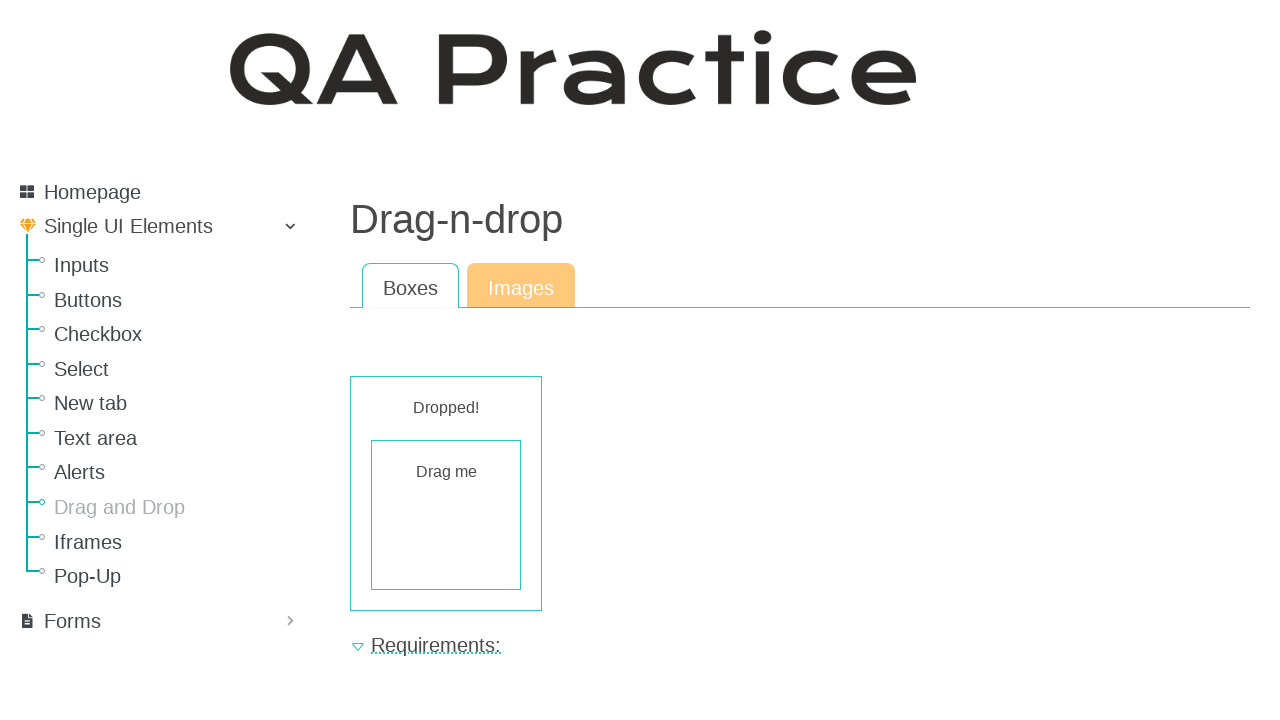